Tests opening multiple tabs using Ctrl+Click on menu items and verifying tabs opened

Starting URL: https://thecode.media/

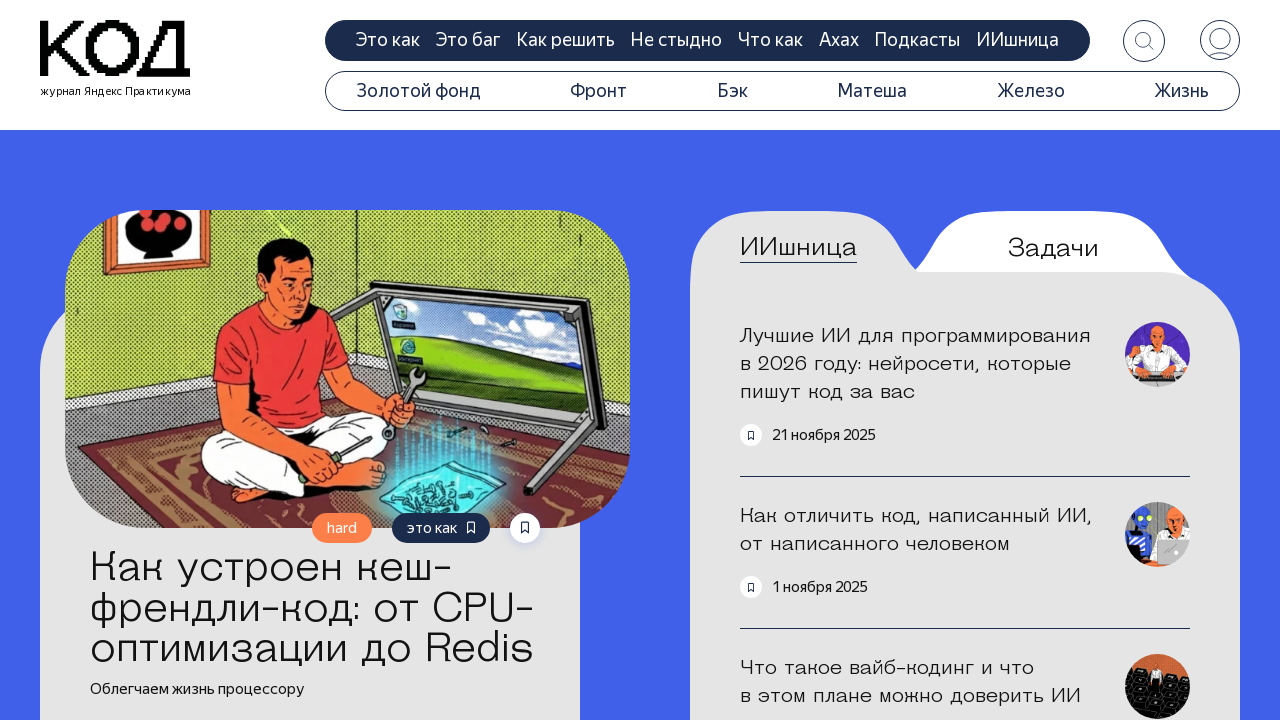

Ctrl+clicked menu item 20644 to open in new tab at (418, 91) on #menu-item-20644 > a
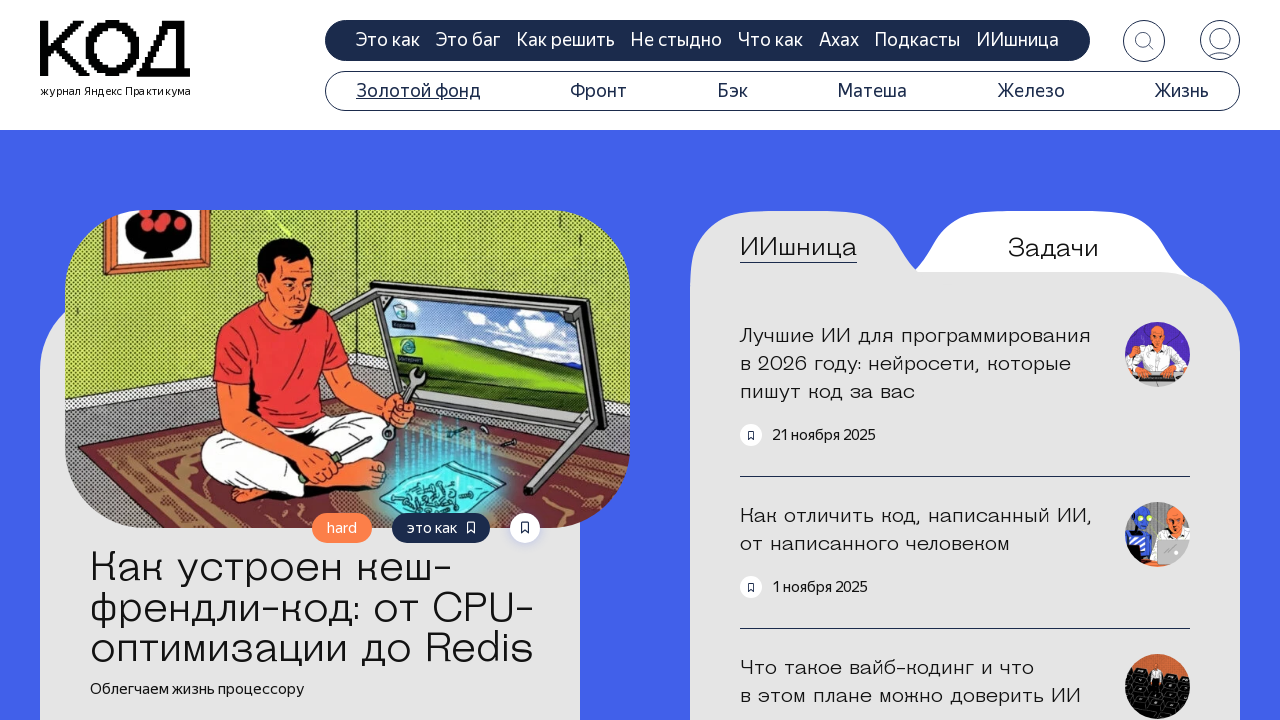

Ctrl+clicked menu item 20645 to open in new tab at (599, 91) on #menu-item-20645 > a
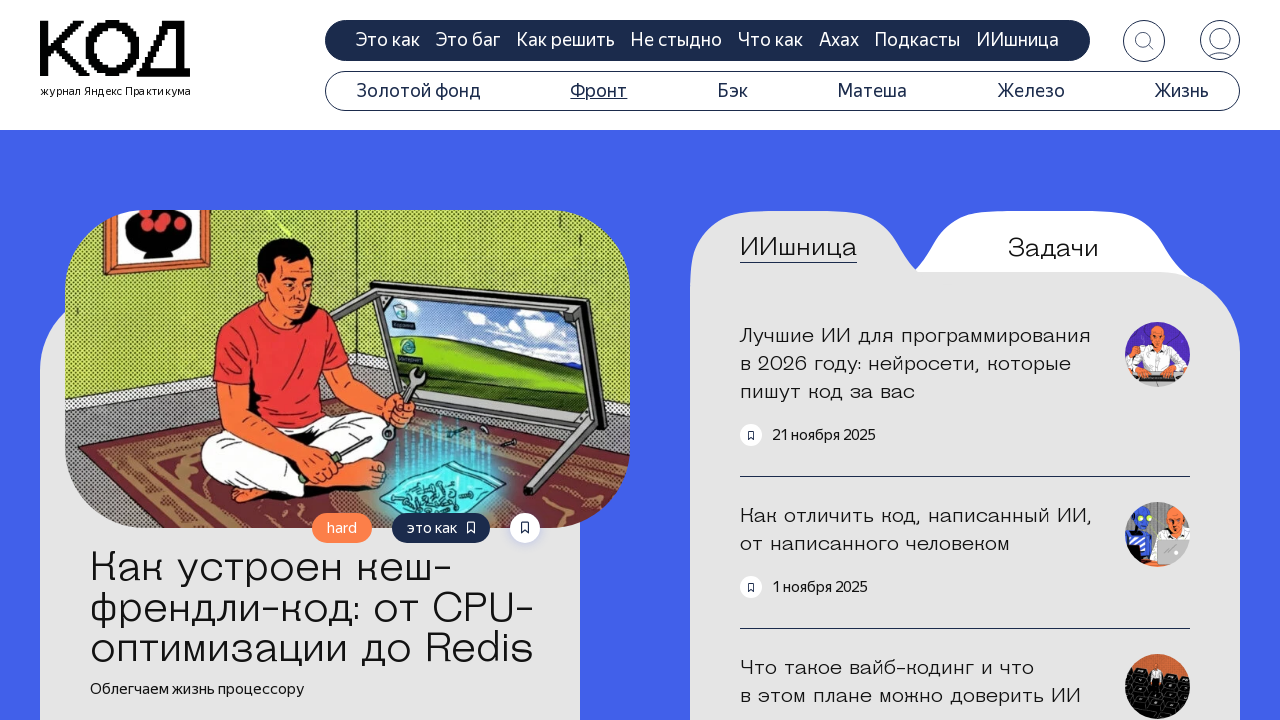

Ctrl+clicked menu item 20646 to open in new tab at (732, 91) on #menu-item-20646 > a
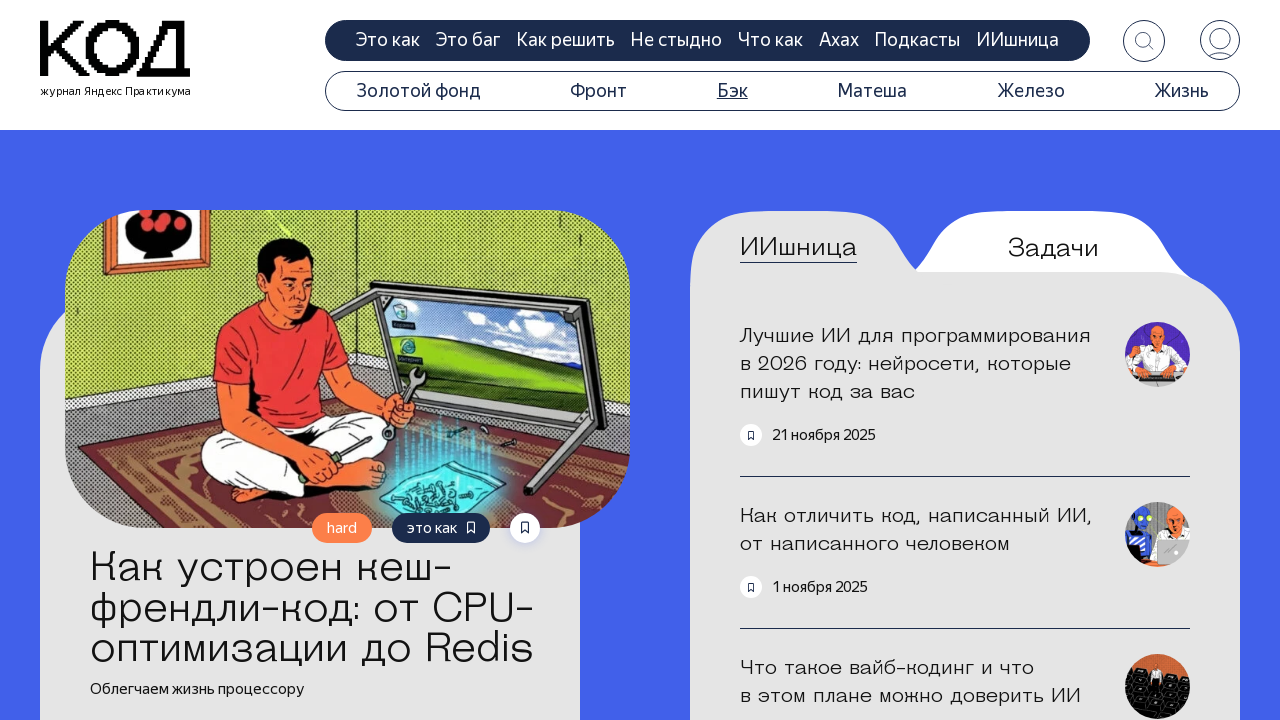

Ctrl+clicked menu item 20647 to open in new tab at (872, 91) on #menu-item-20647 > a
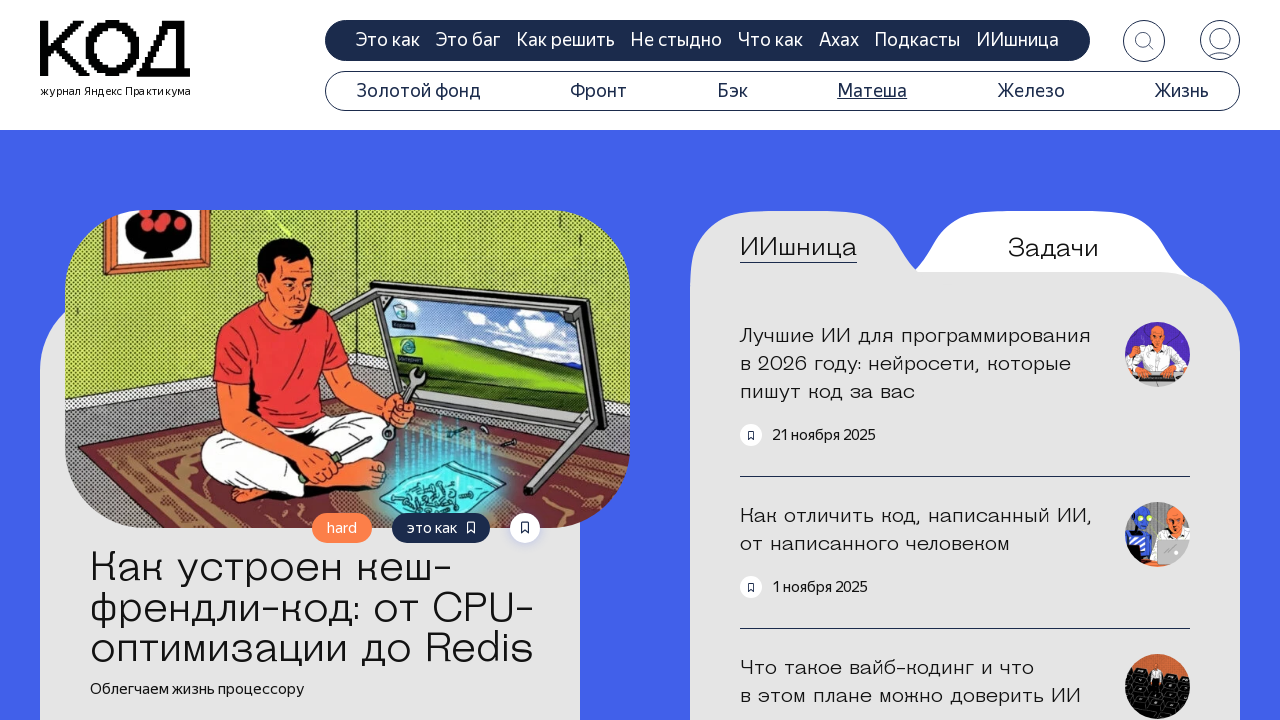

Ctrl+clicked menu item 20933 to open in new tab at (1031, 91) on #menu-item-20933 > a
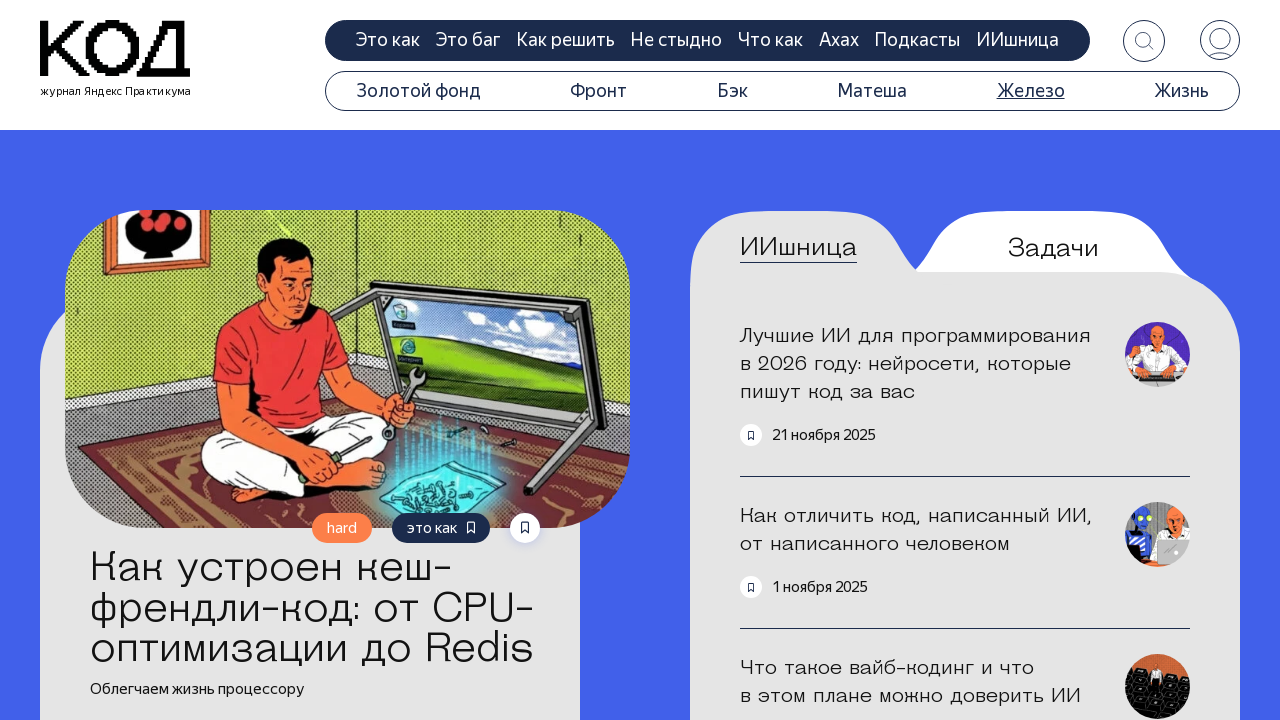

Ctrl+clicked menu item 20932 to open in new tab at (1181, 91) on #menu-item-20932 > a
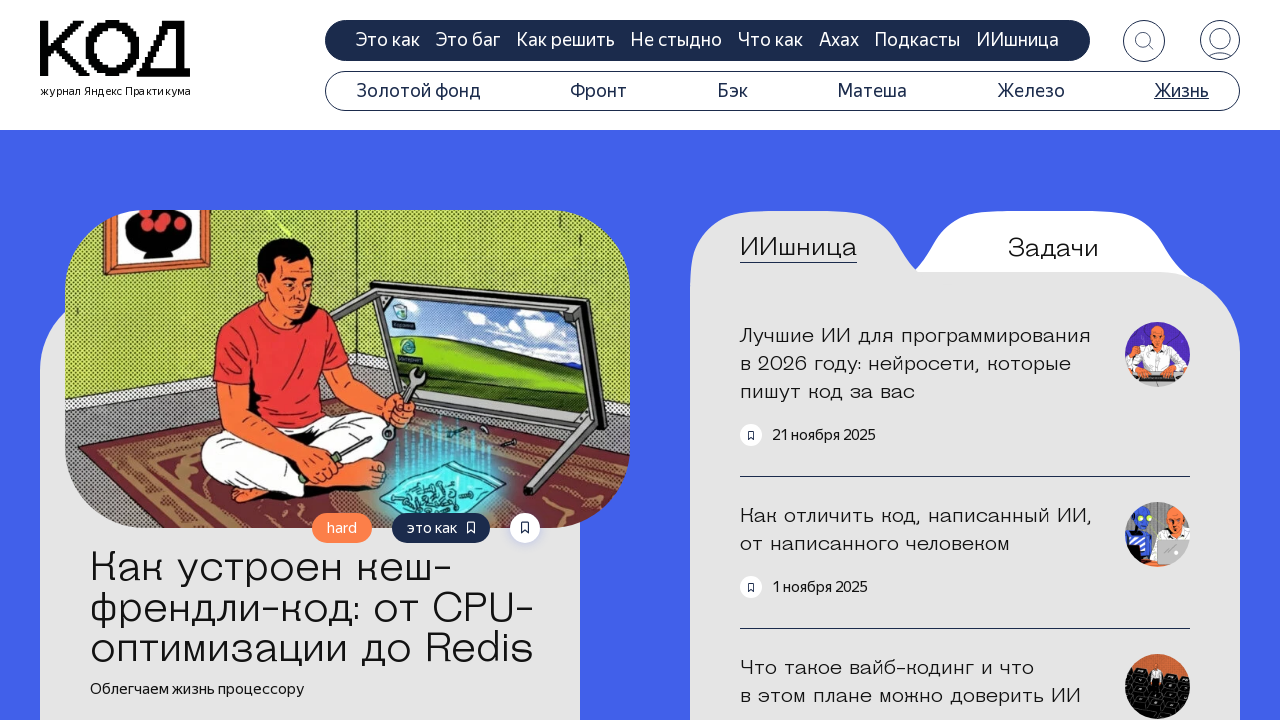

Waited 2 seconds for all tabs to open
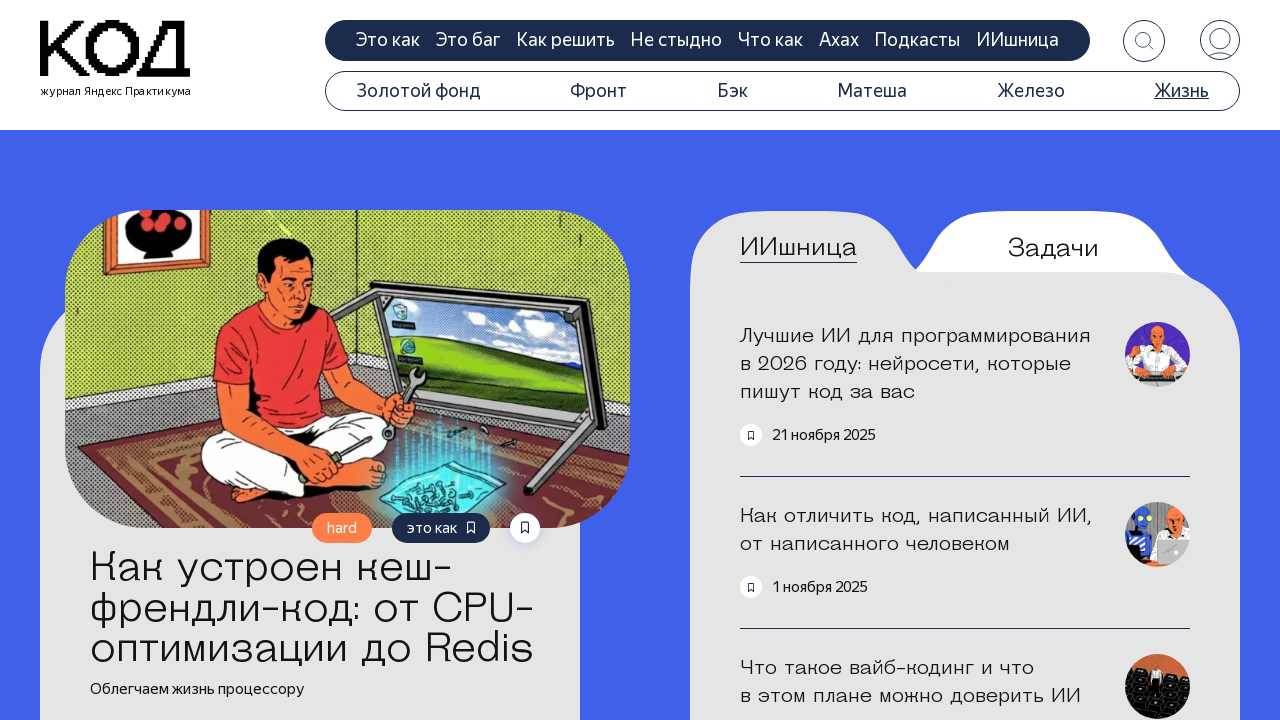

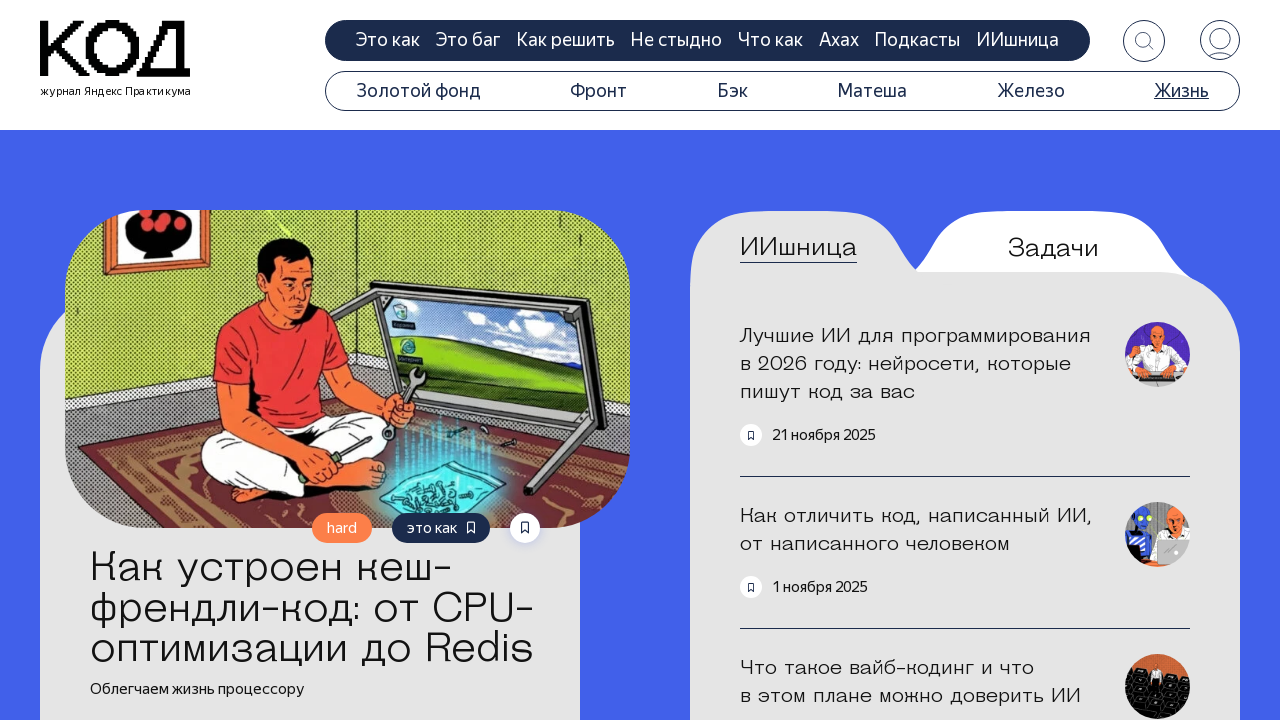